Tests that the counter displays the correct number of todo items as items are added

Starting URL: https://demo.playwright.dev/todomvc

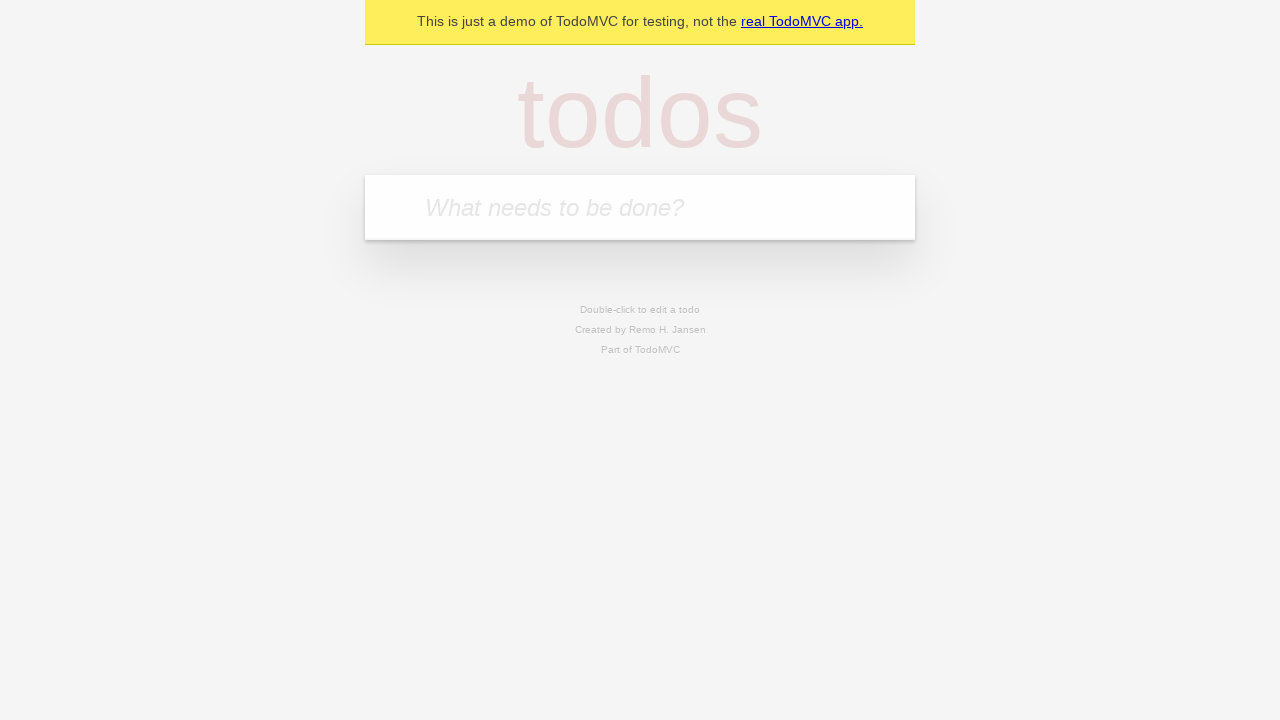

Filled new todo input with 'buy some cheese' on .new-todo
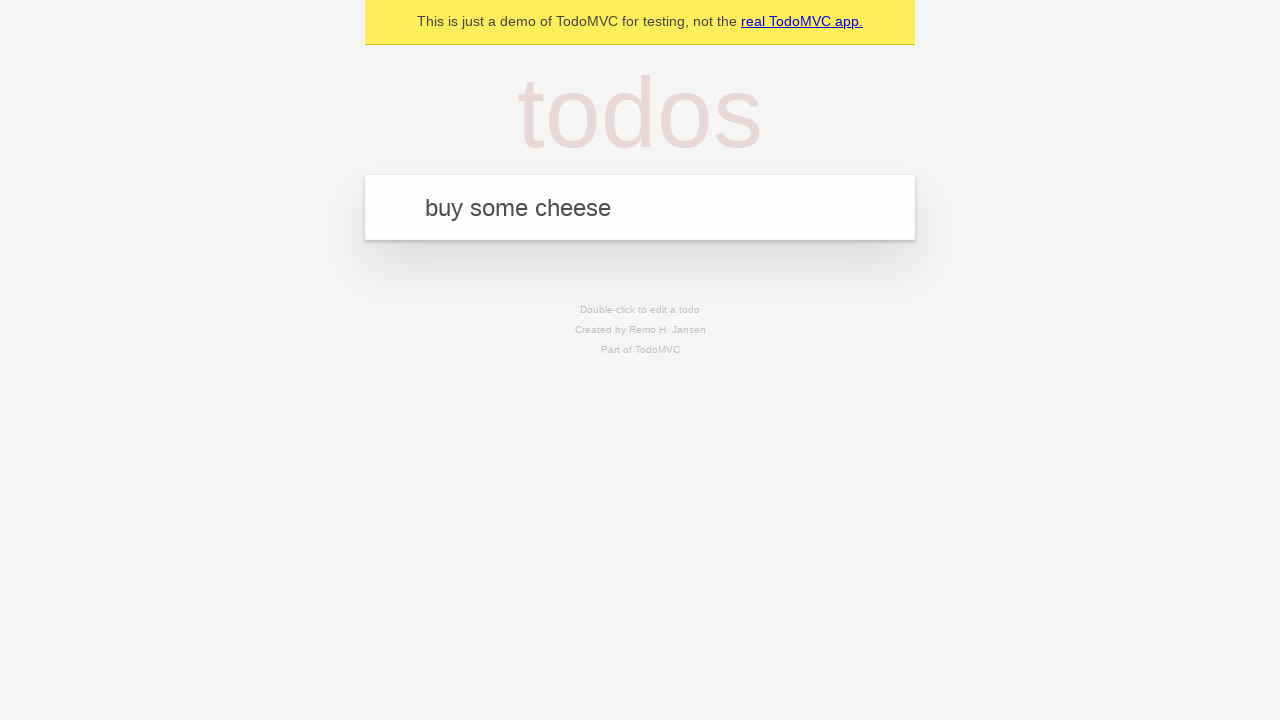

Pressed Enter to add first todo item on .new-todo
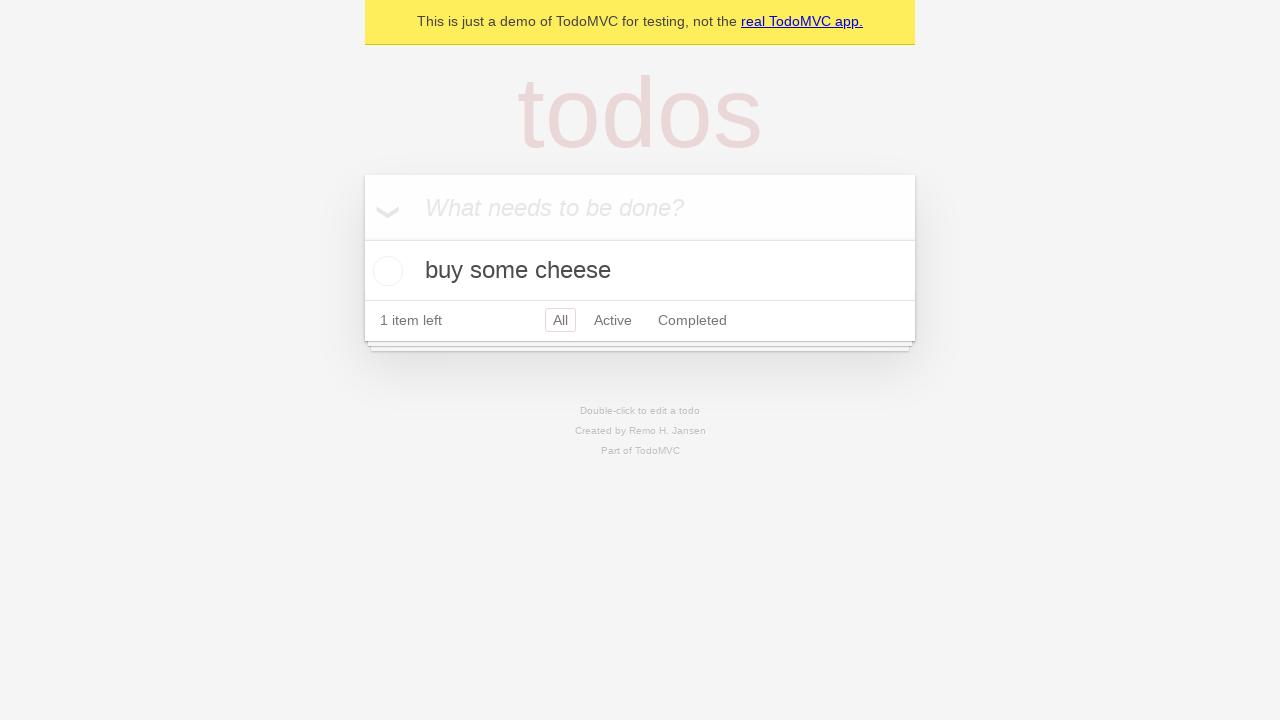

Todo counter element loaded
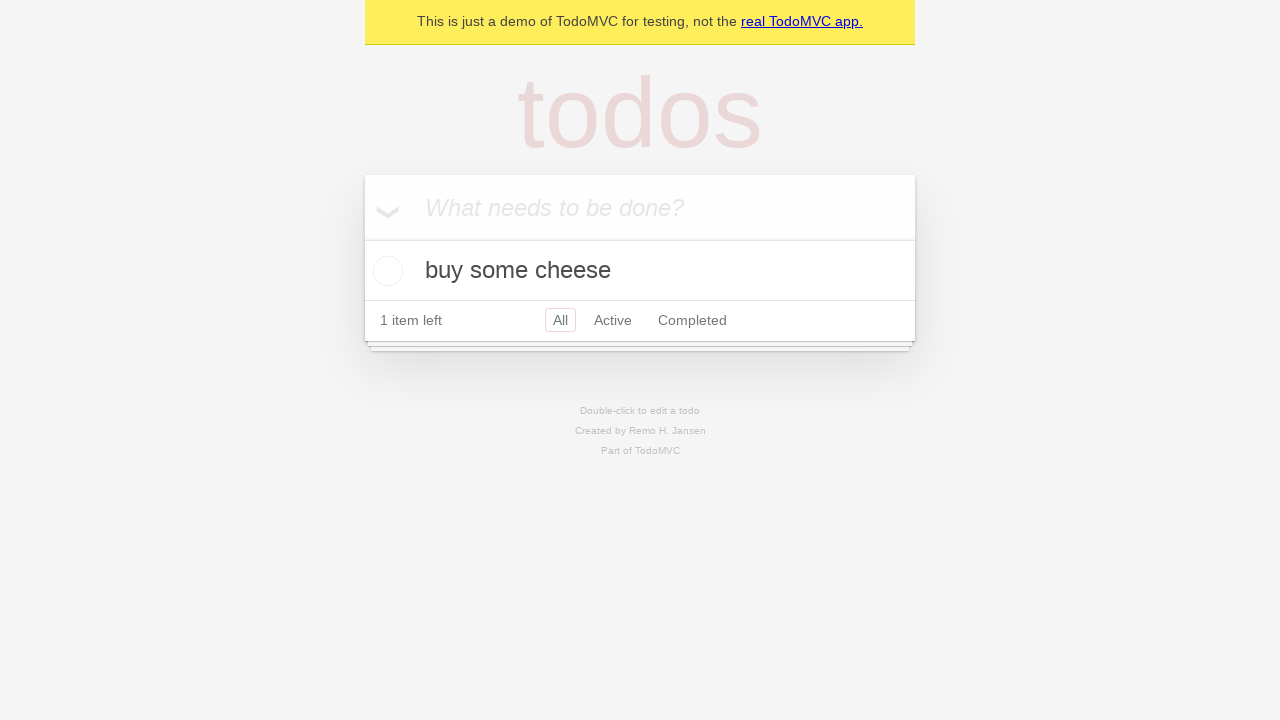

Filled new todo input with 'feed the cat' on .new-todo
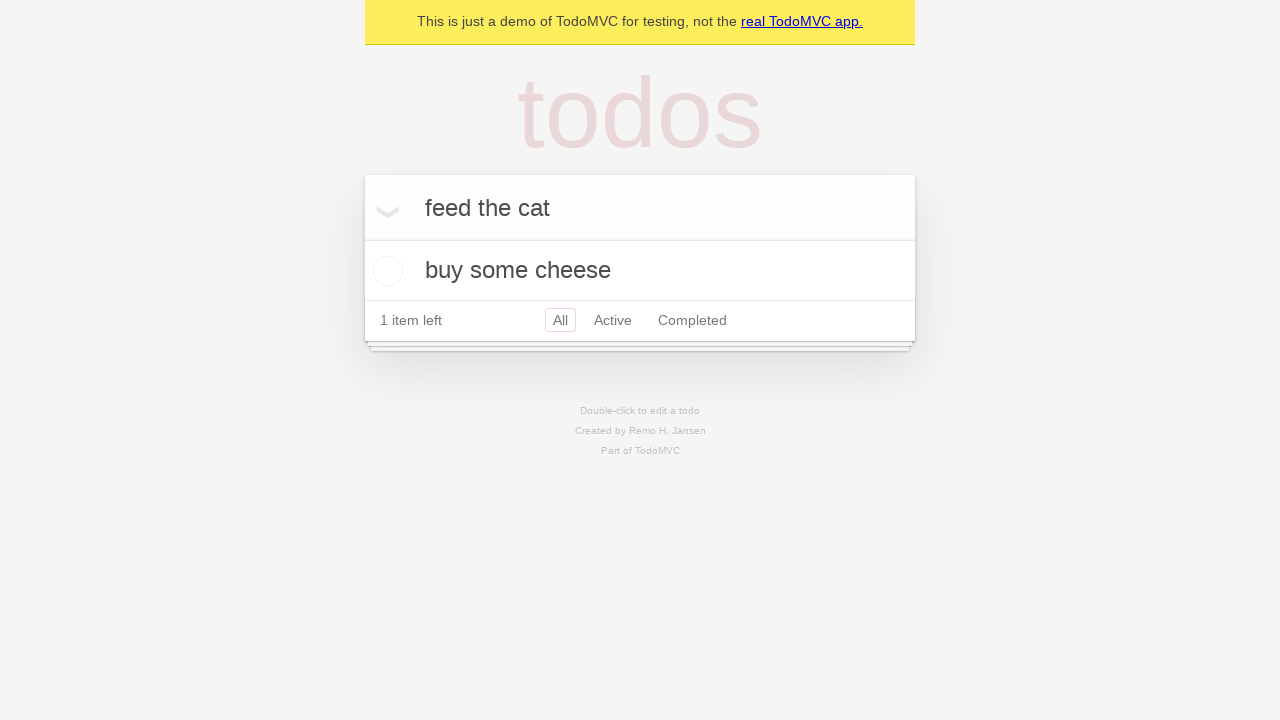

Pressed Enter to add second todo item on .new-todo
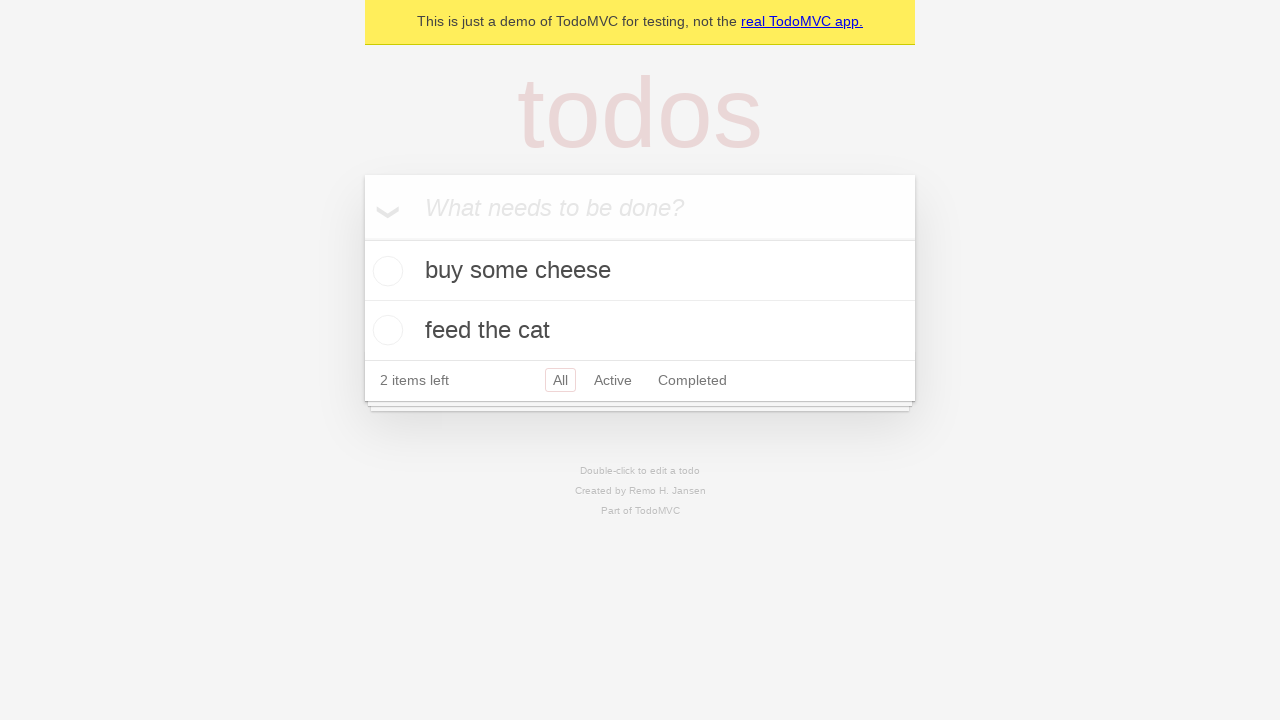

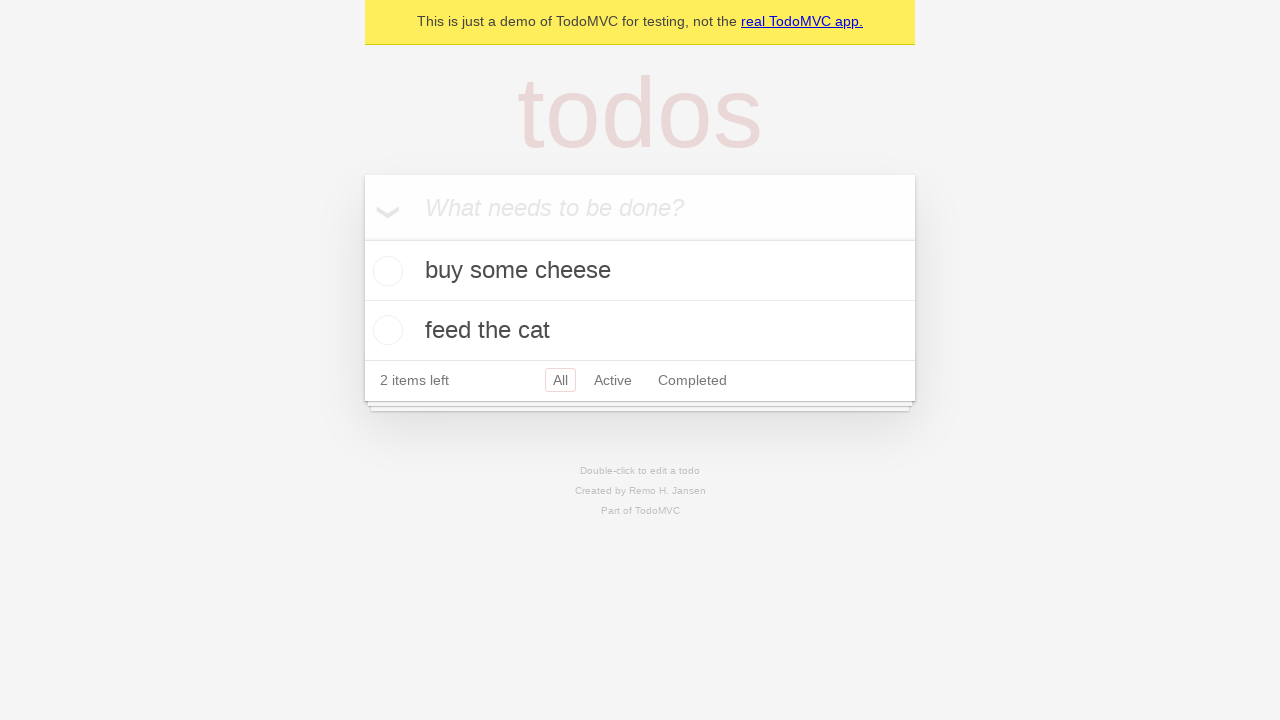